Tests clicking on a button identified by ID on a page with multiple buttons

Starting URL: https://practice.cydeo.com/multiple_buttons

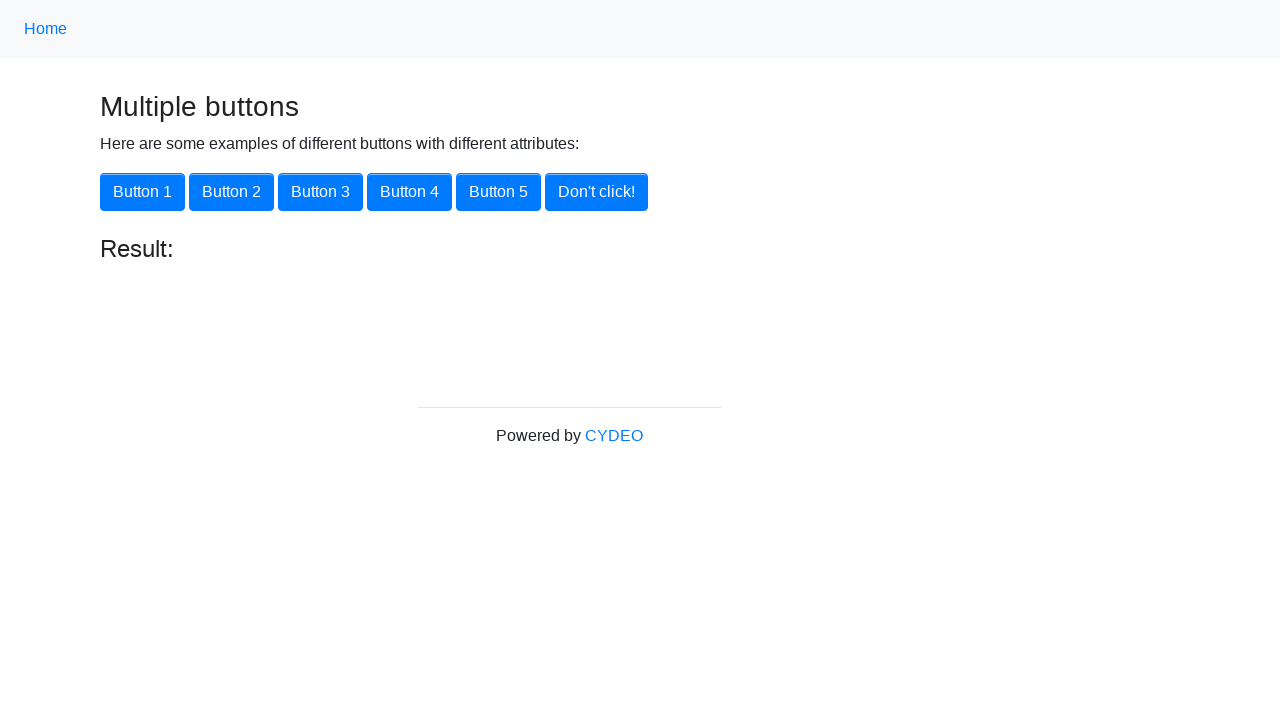

Clicked the disappearing button identified by ID at (596, 192) on #disappearing_button
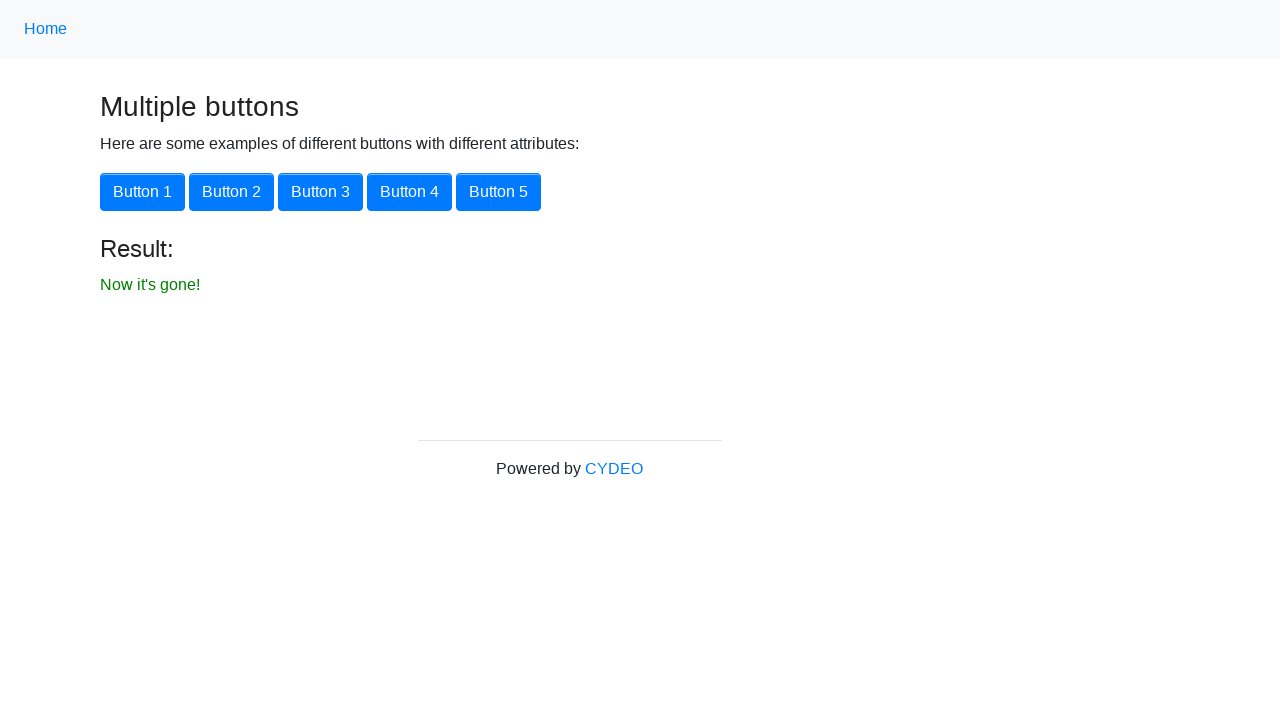

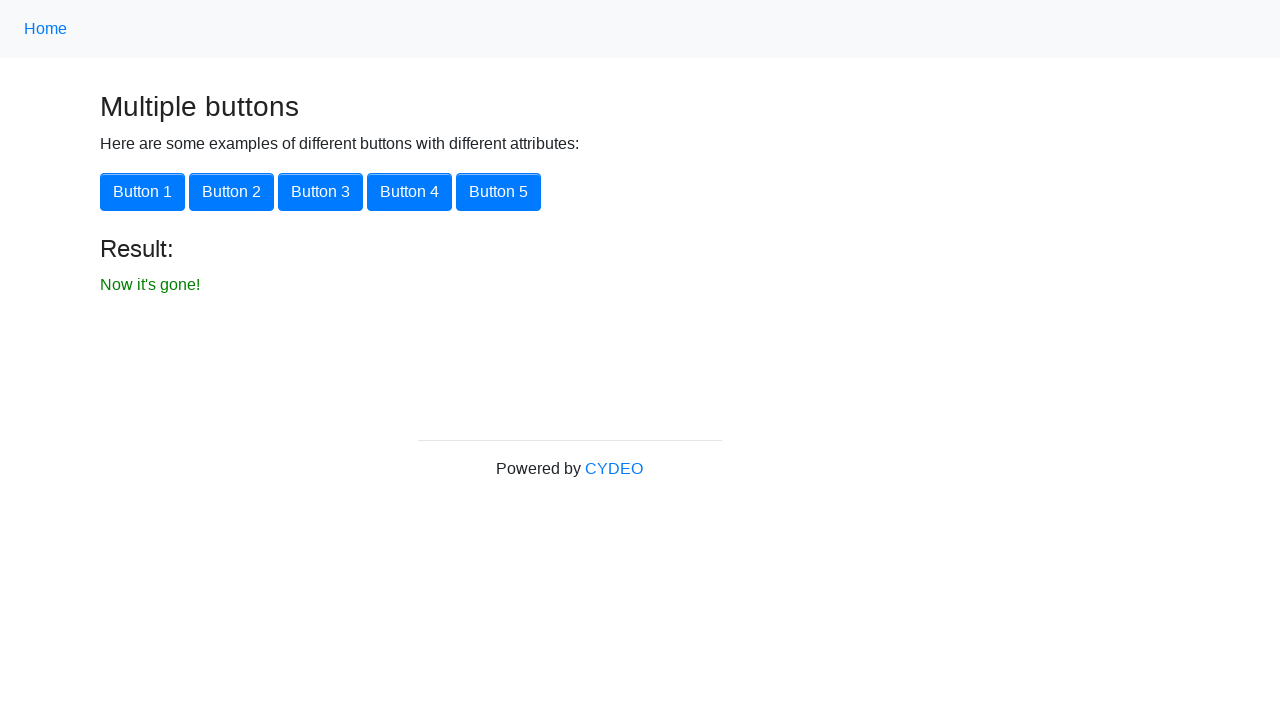